Tests alert functionality by entering name and handling JavaScript alert popup

Starting URL: https://rahulshettyacademy.com/AutomationPractice/

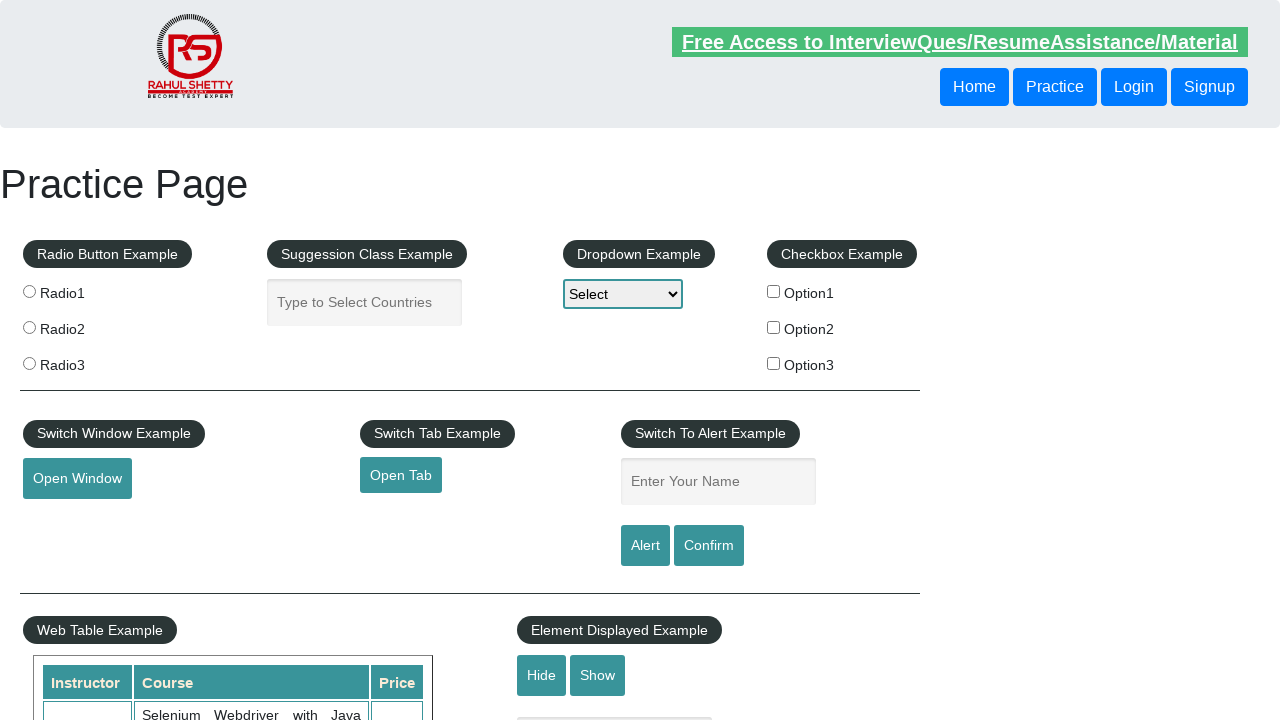

Entered name 'Aditya' in the name field on #name
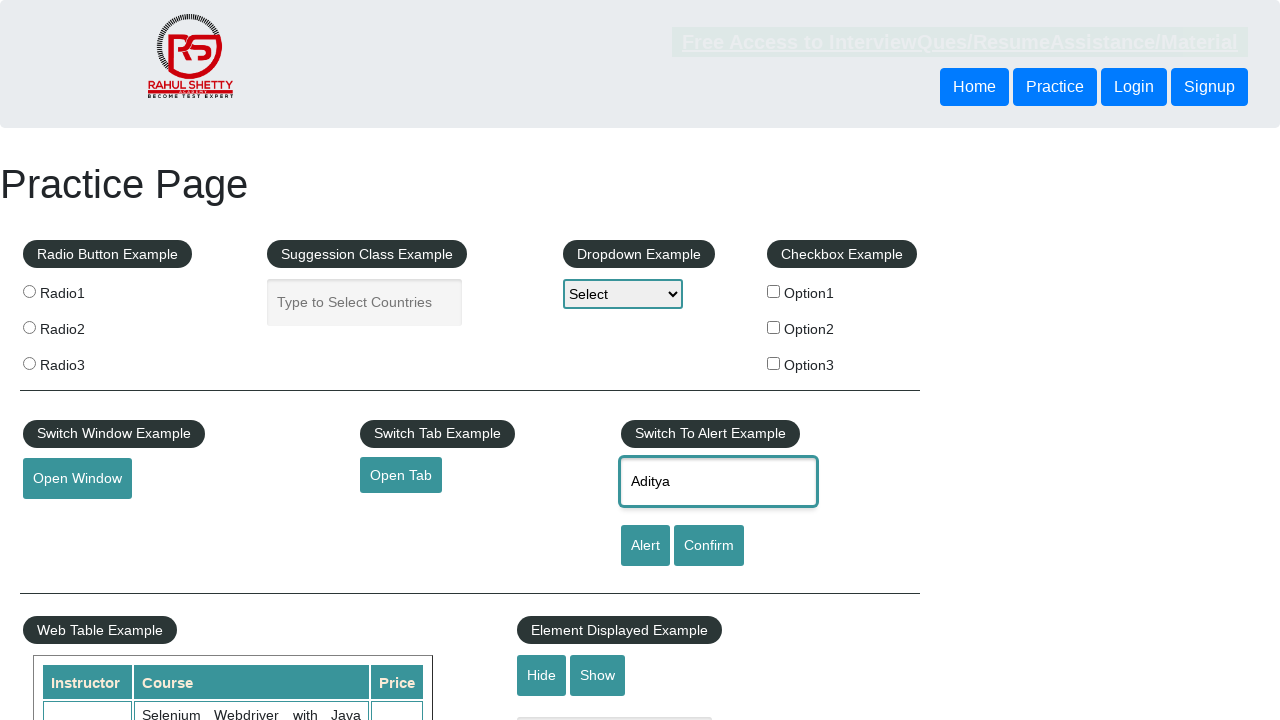

Set up dialog handler to accept alerts
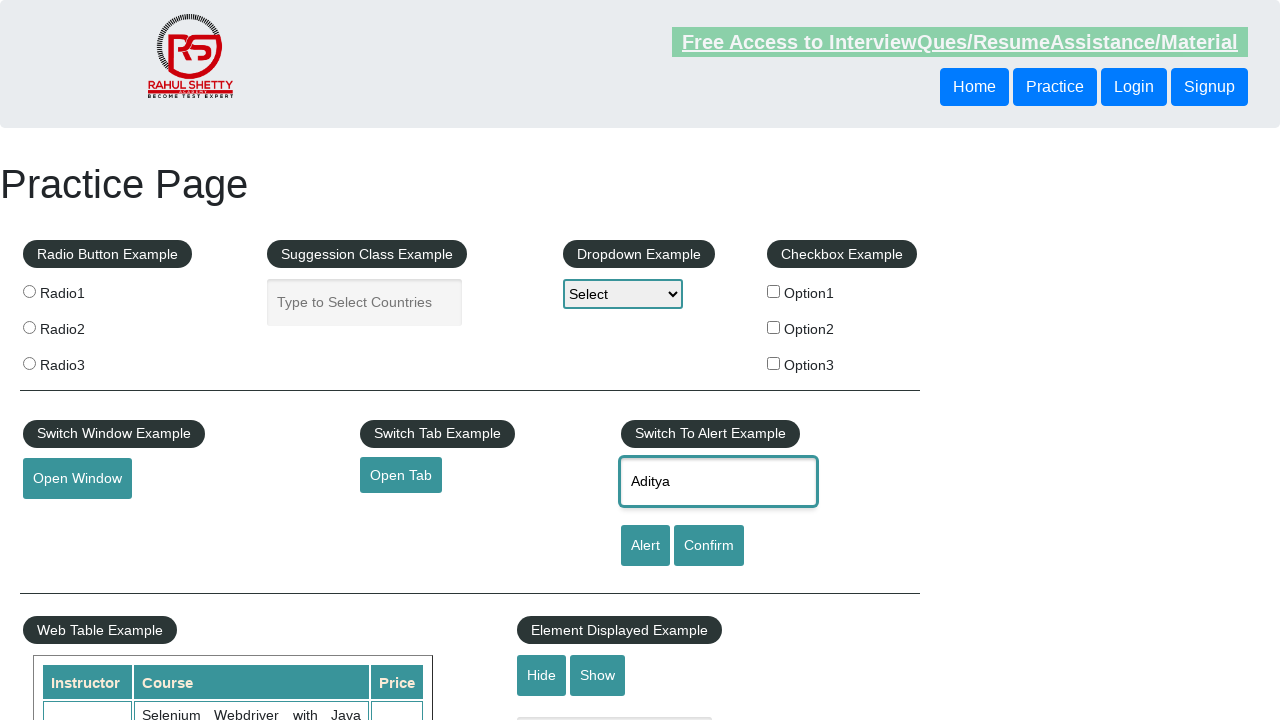

Clicked alert button to trigger JavaScript alert popup at (645, 546) on #alertbtn
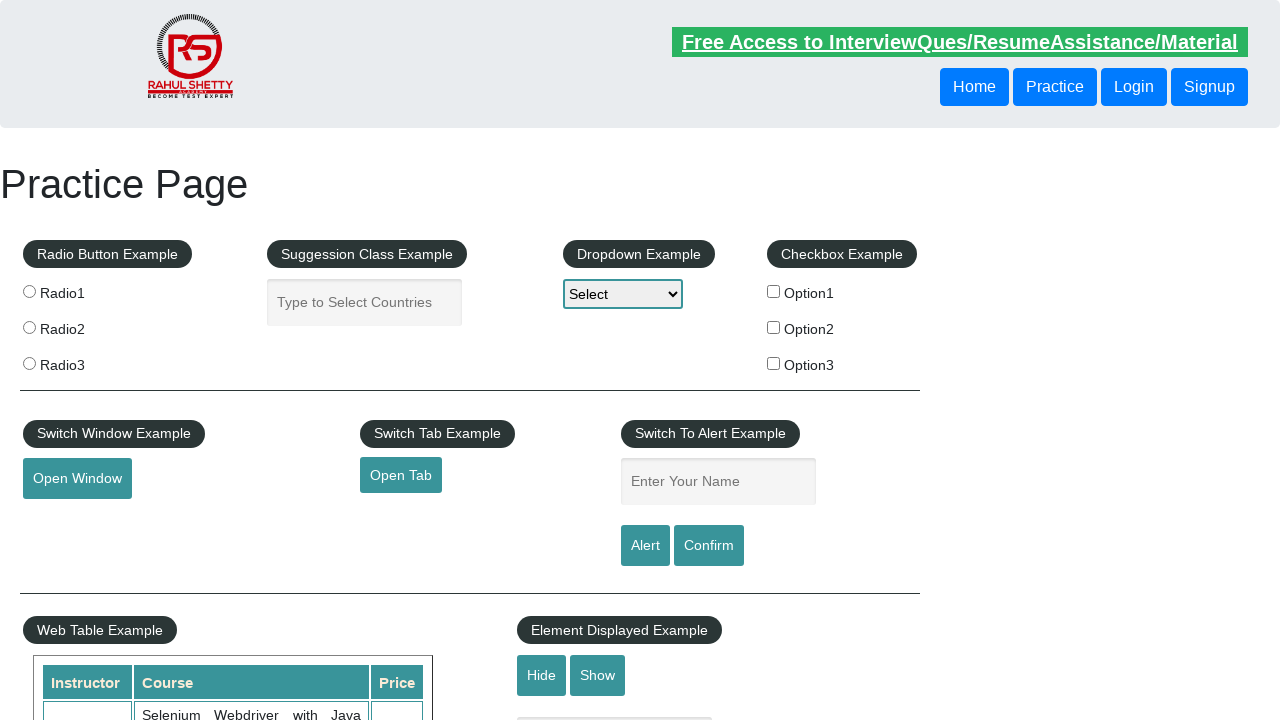

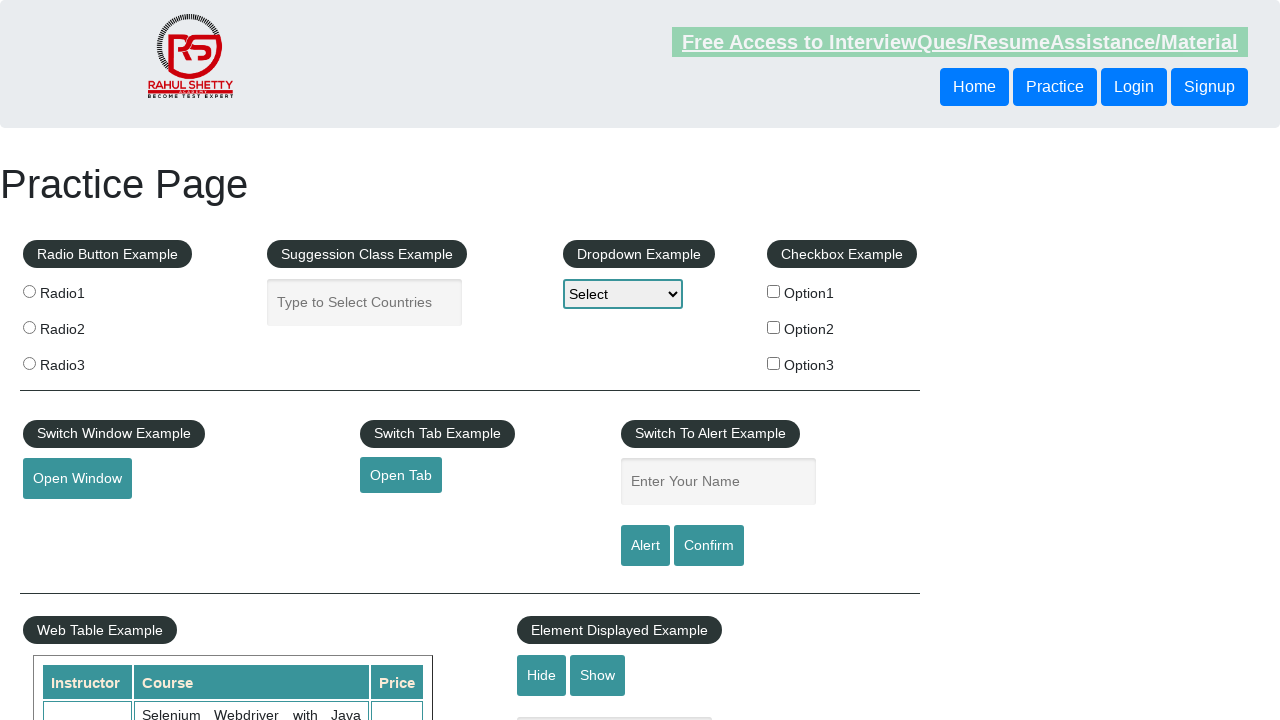